Tests window switching functionality by opening a Privacy link in a new tab, switching to it, then switching back to the original Gmail tab

Starting URL: https://www.gmail.com

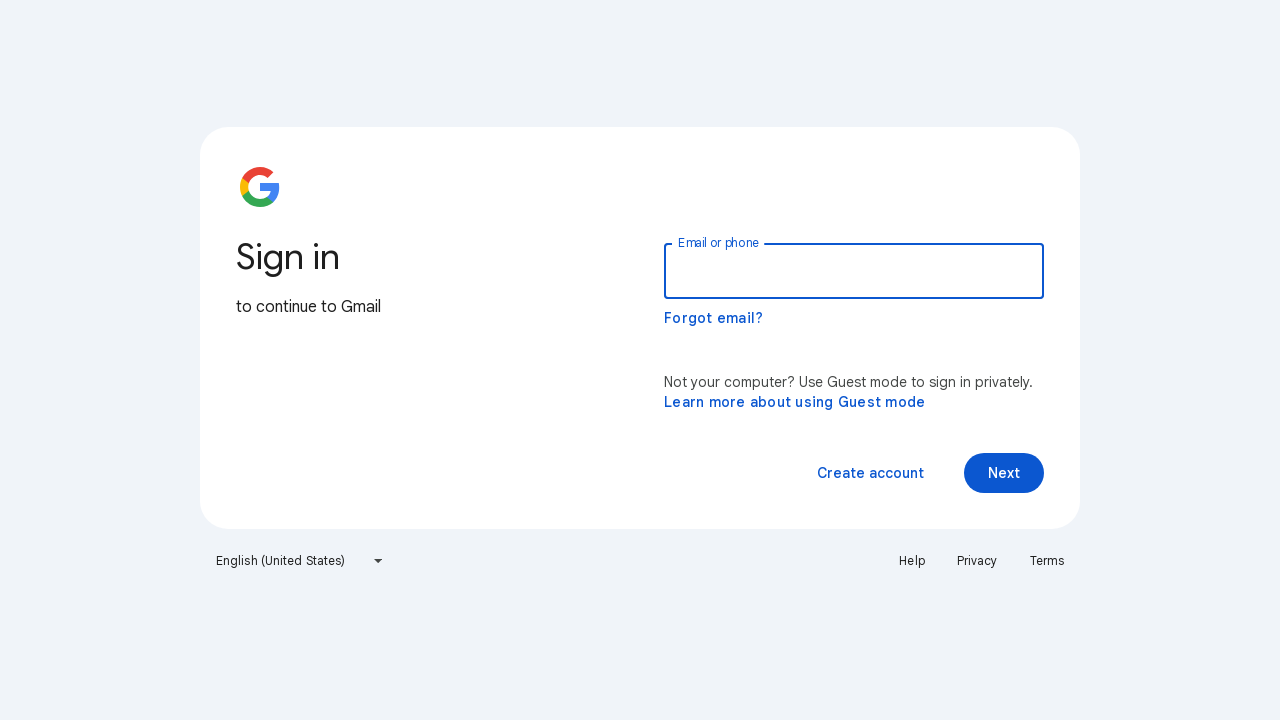

Clicked Privacy link which opened in a new tab at (977, 561) on a:text('Privacy')
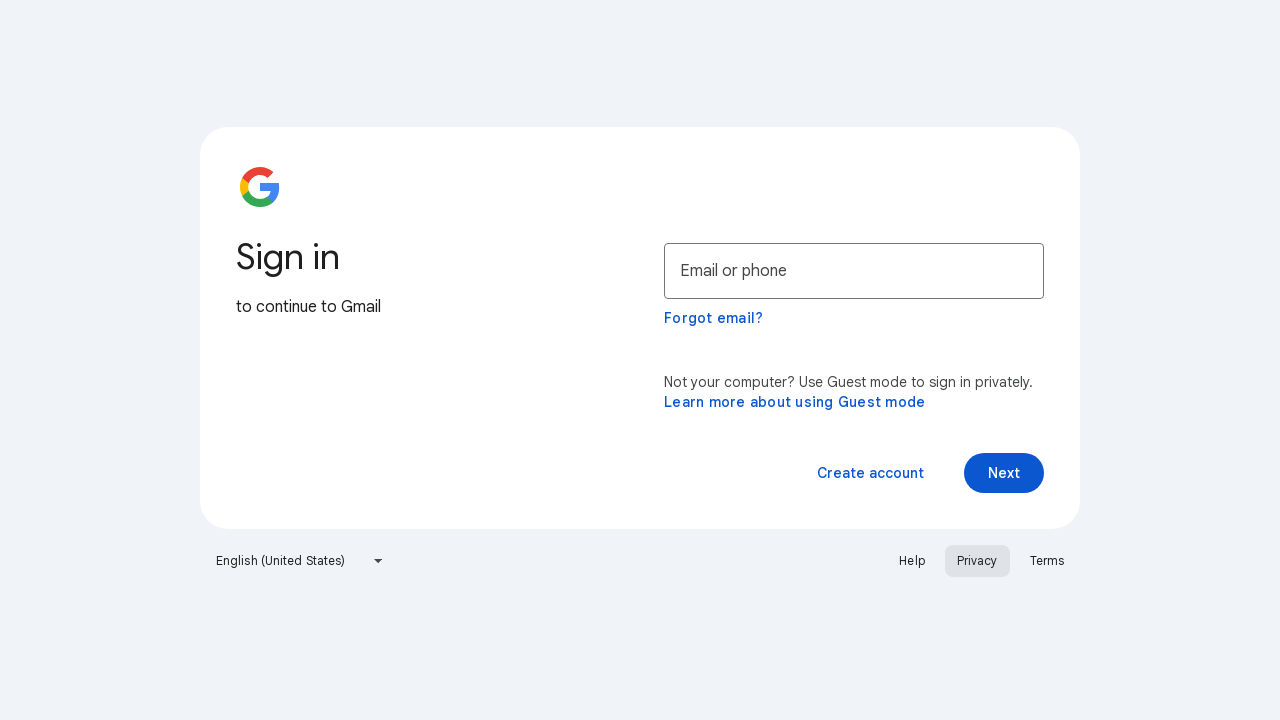

Captured new tab/window handle
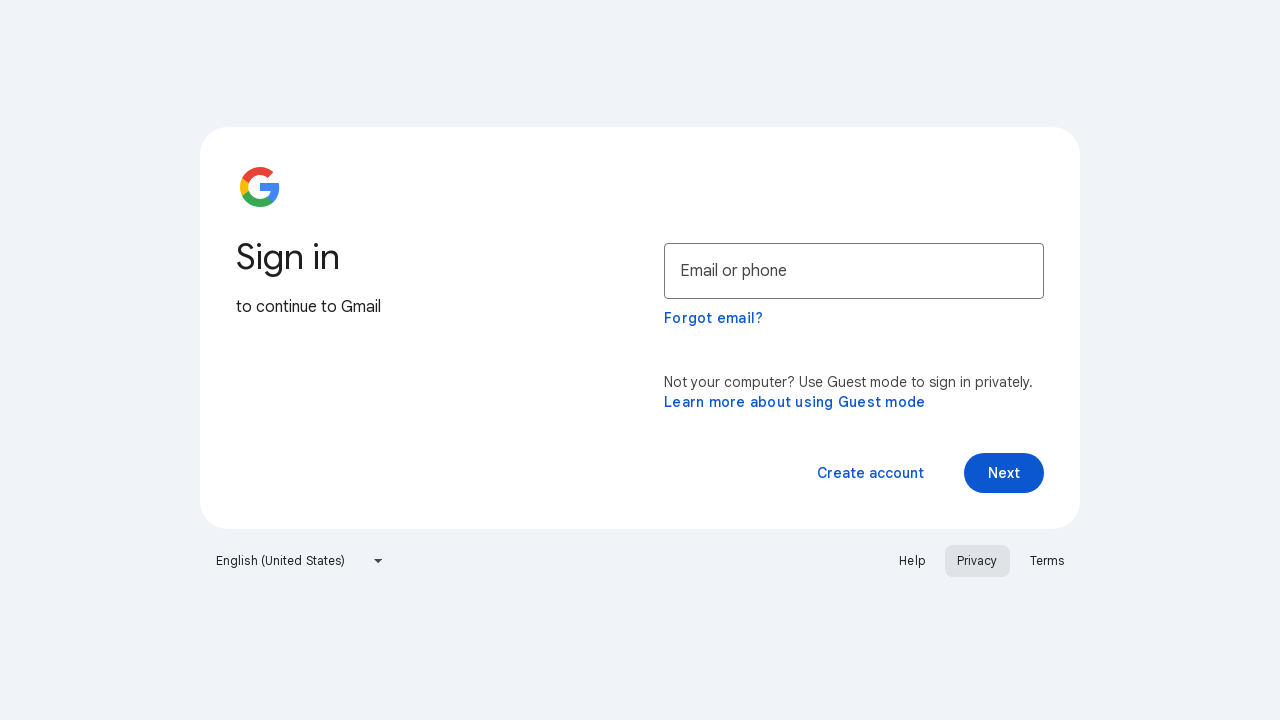

New tab loaded completely
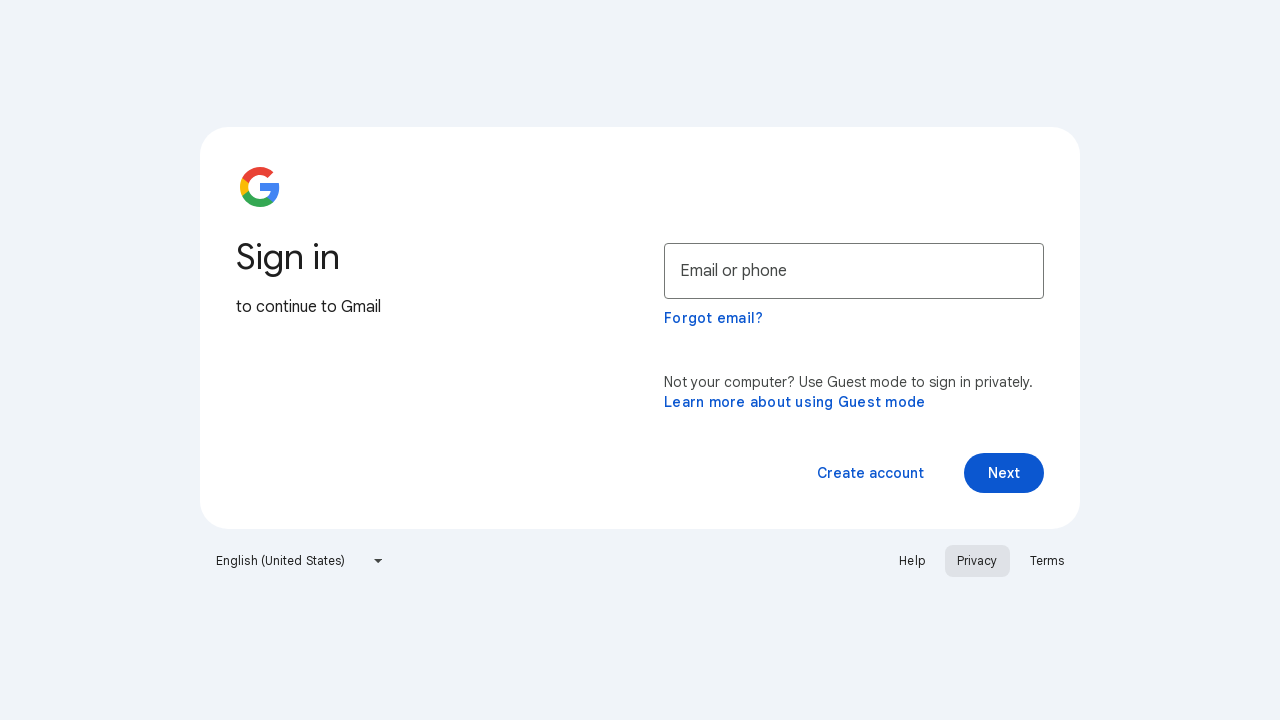

Switched to new tab with title: Privacy Policy – Privacy & Terms – Google
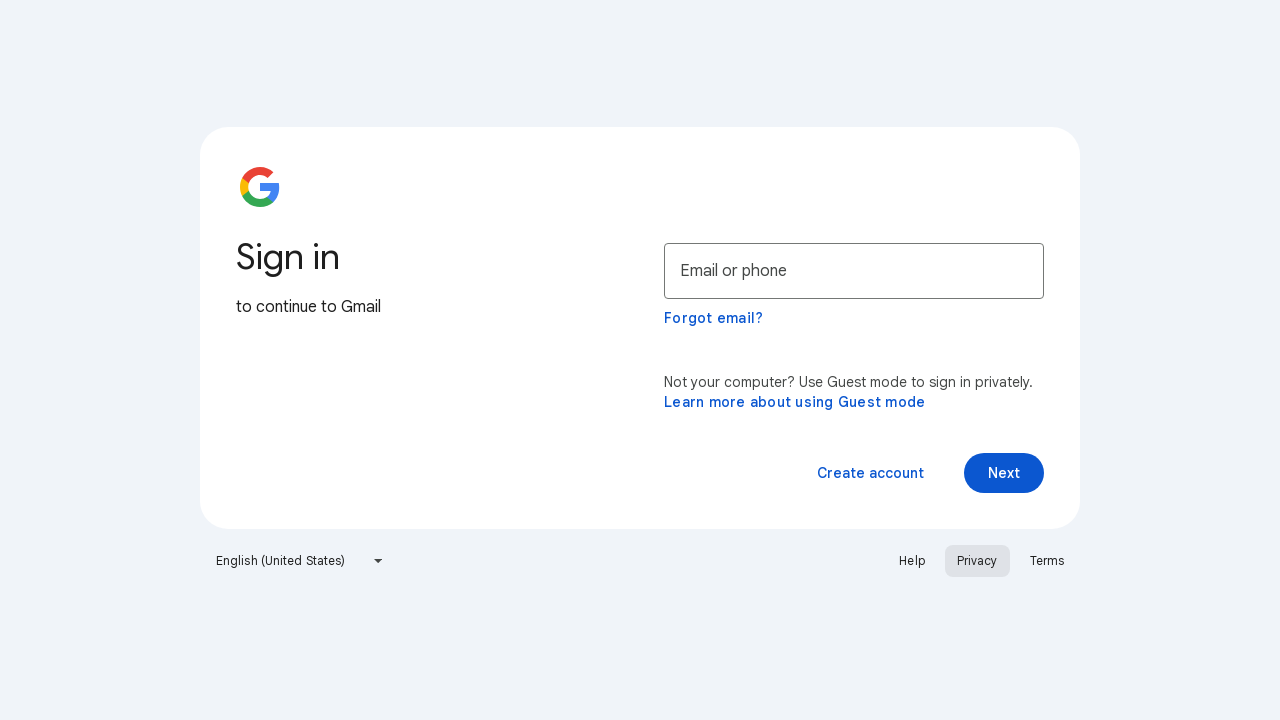

Closed the new tab
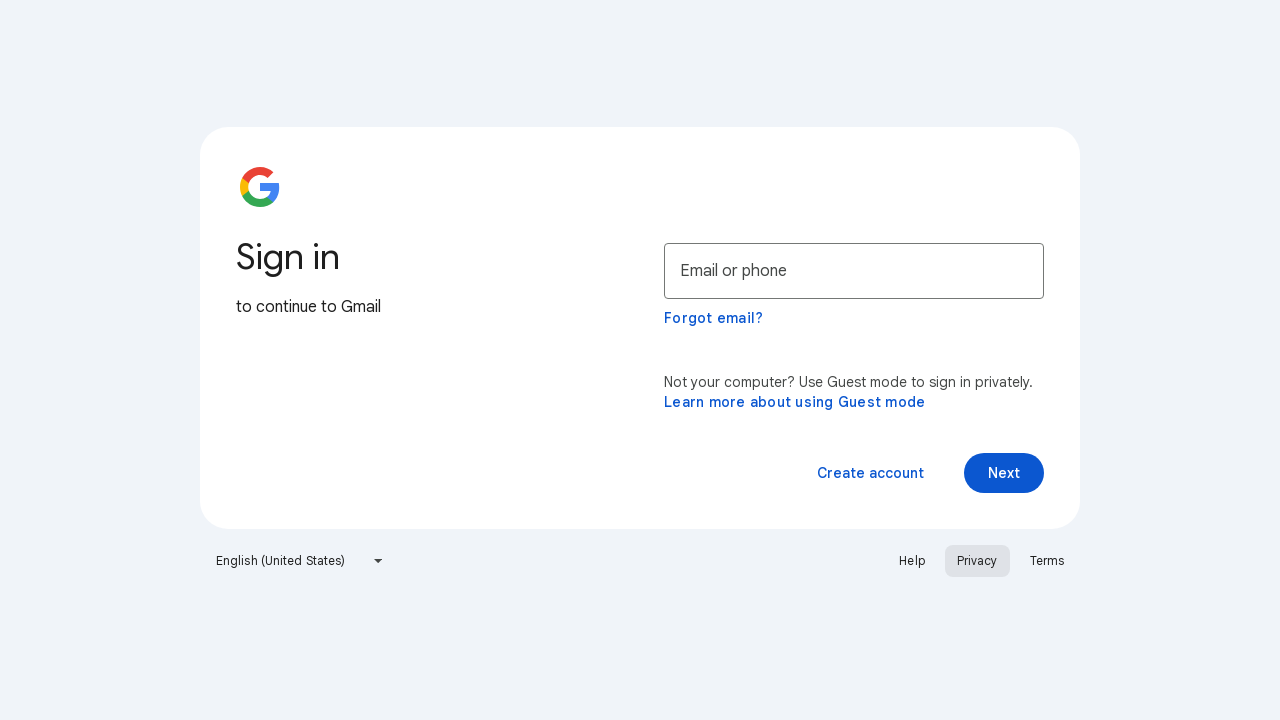

Switched back to original Gmail tab with title: Gmail
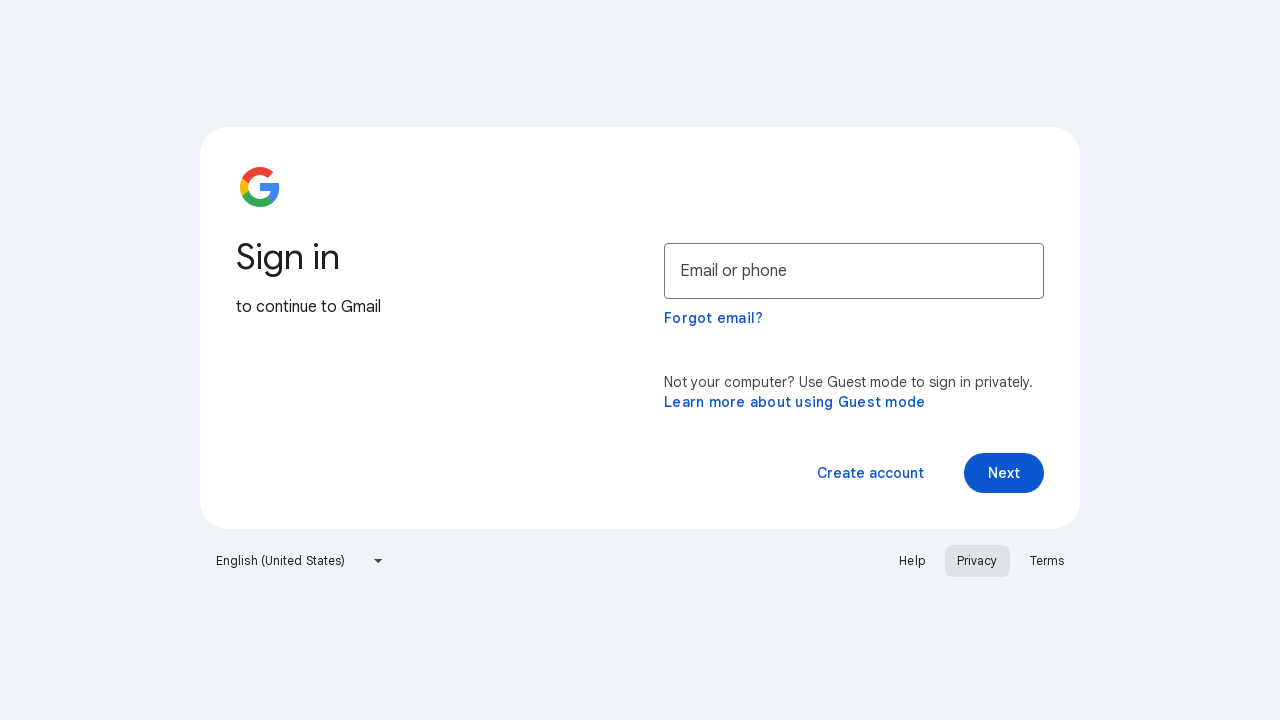

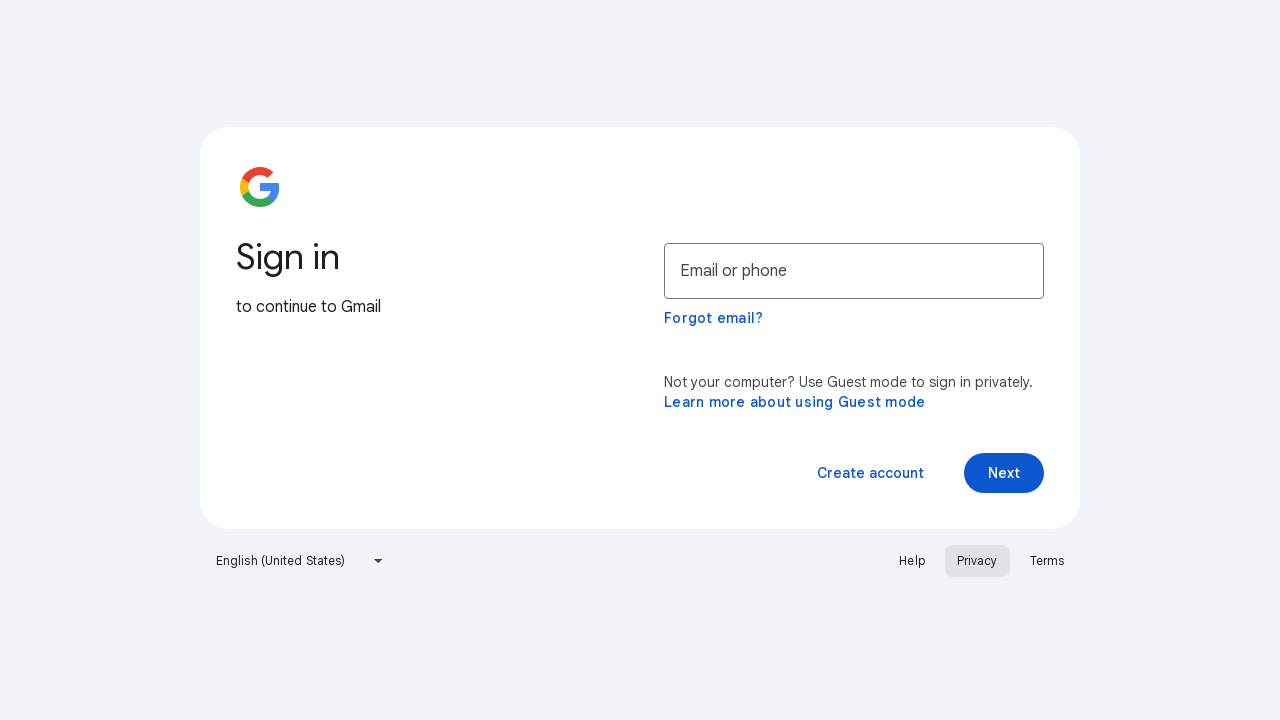